Tests adding multiple random products to cart by clicking several add to cart buttons randomly

Starting URL: https://www.saucedemo.com/

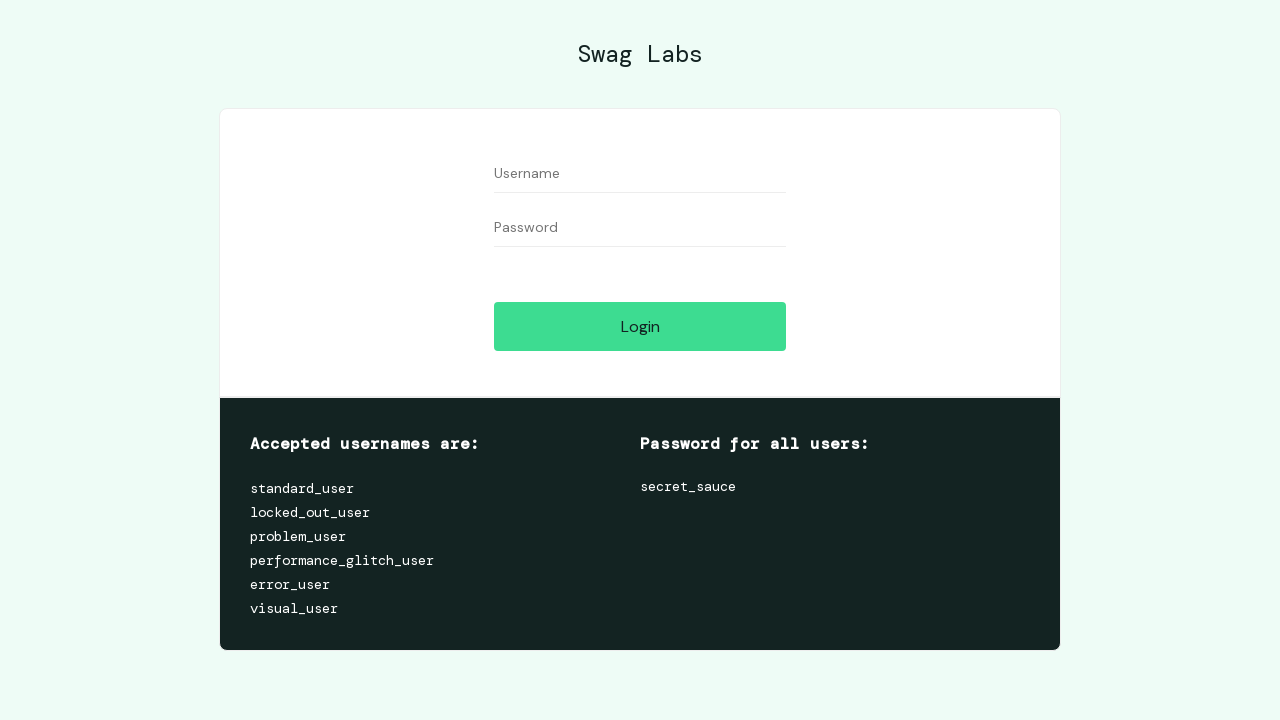

Filled username field with 'standard_user' on #user-name
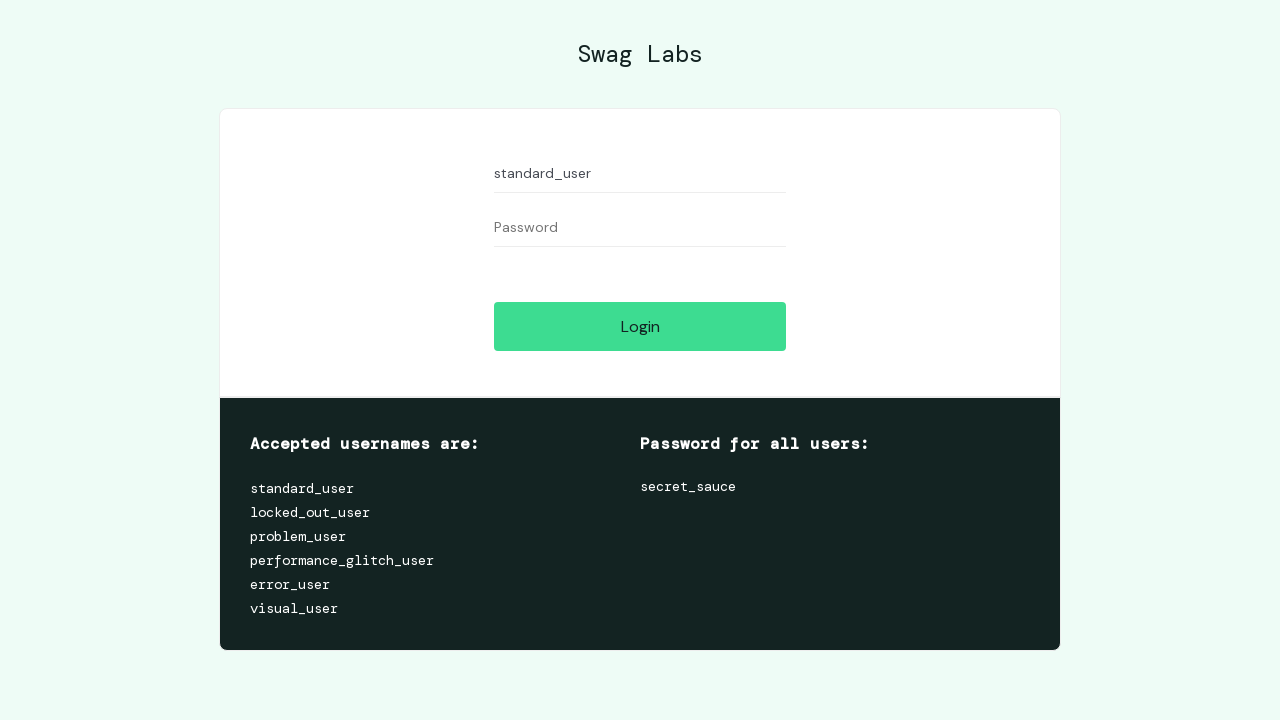

Filled password field with 'secret_sauce' on #password
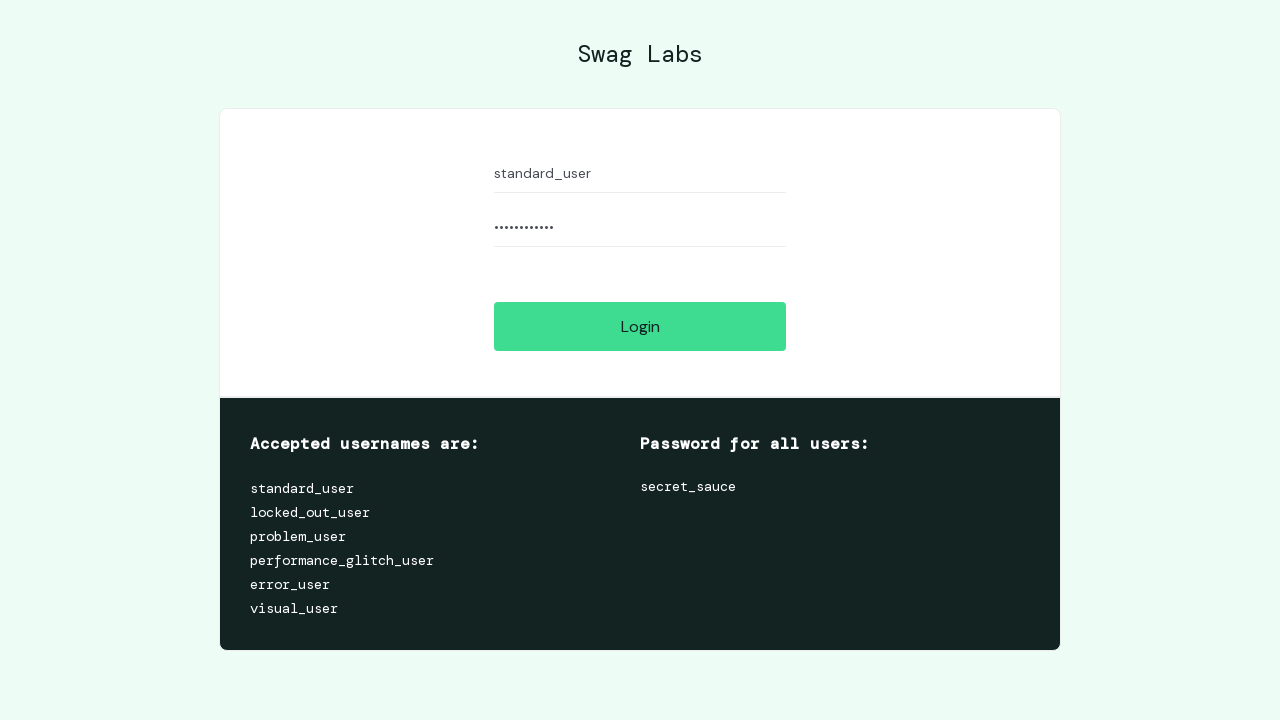

Clicked login button at (640, 326) on #login-button
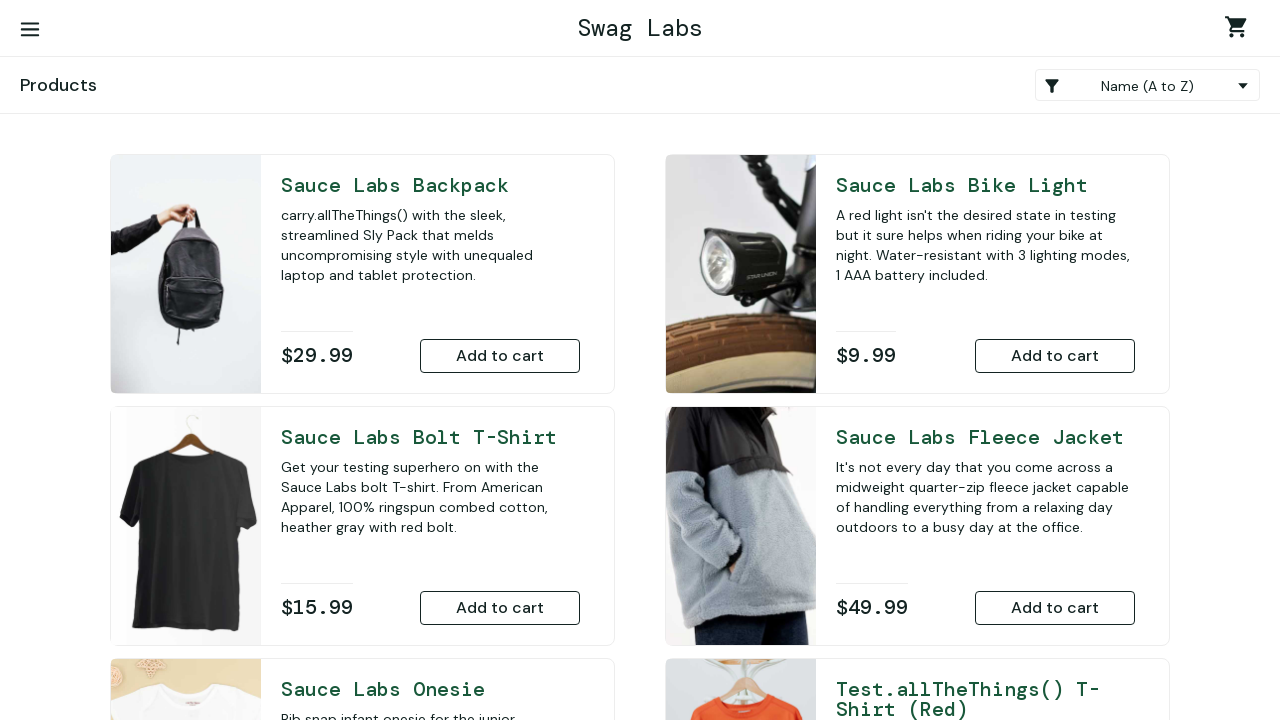

Located all inventory buttons on the page
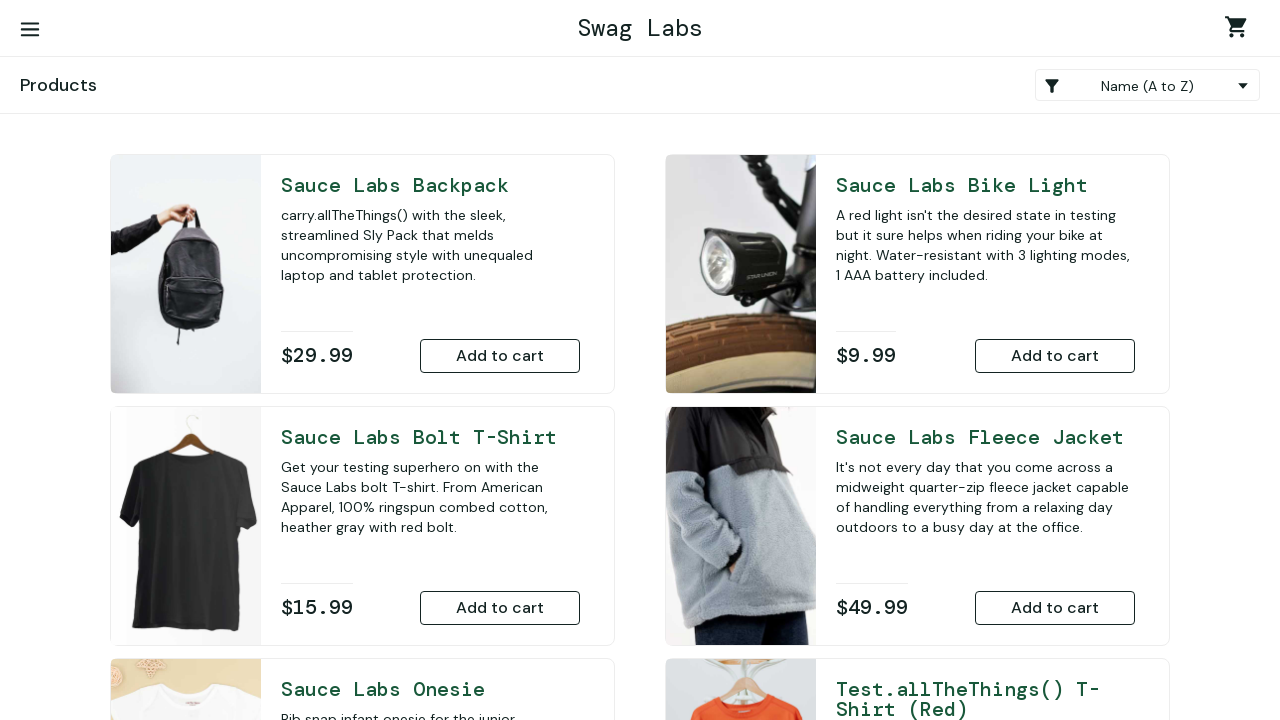

Determined to add 3 random items to cart
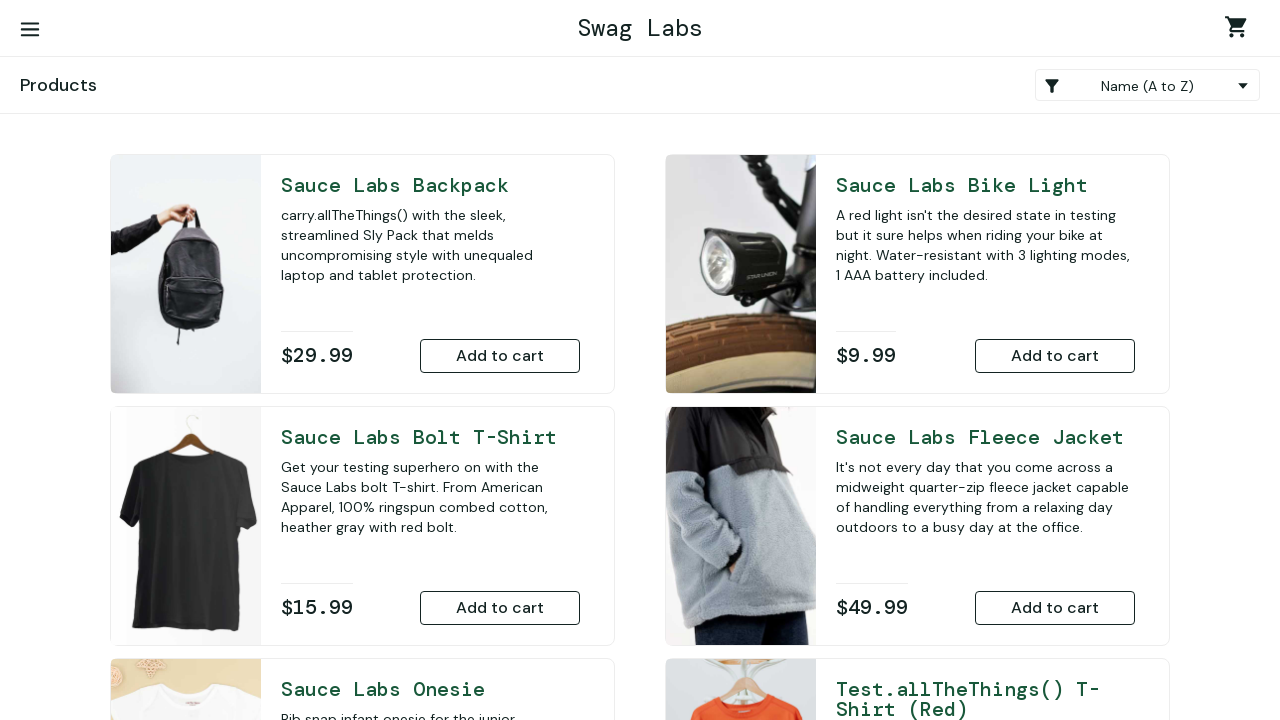

Found 6 available 'Add to cart' buttons
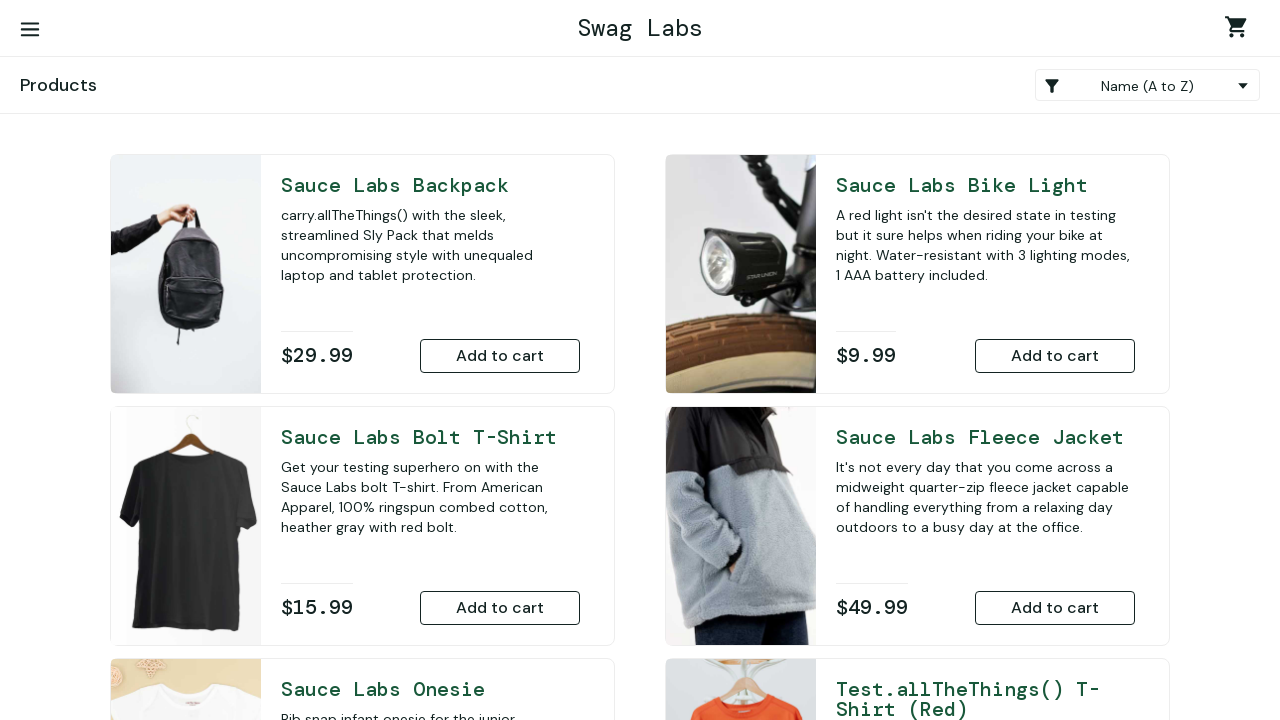

Clicked randomly selected 'Add to cart' button (index 3) at (1055, 608) on .btn_inventory:has-text('Add to cart') >> nth=3
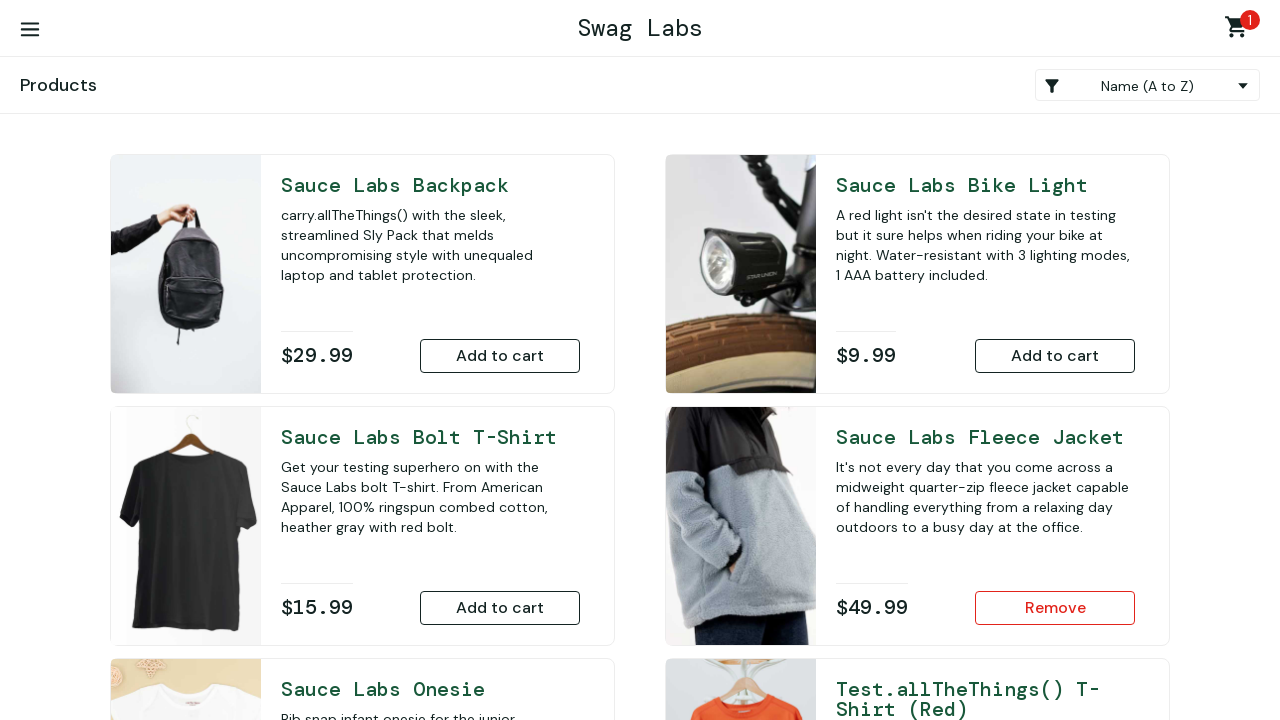

Found 5 available 'Add to cart' buttons
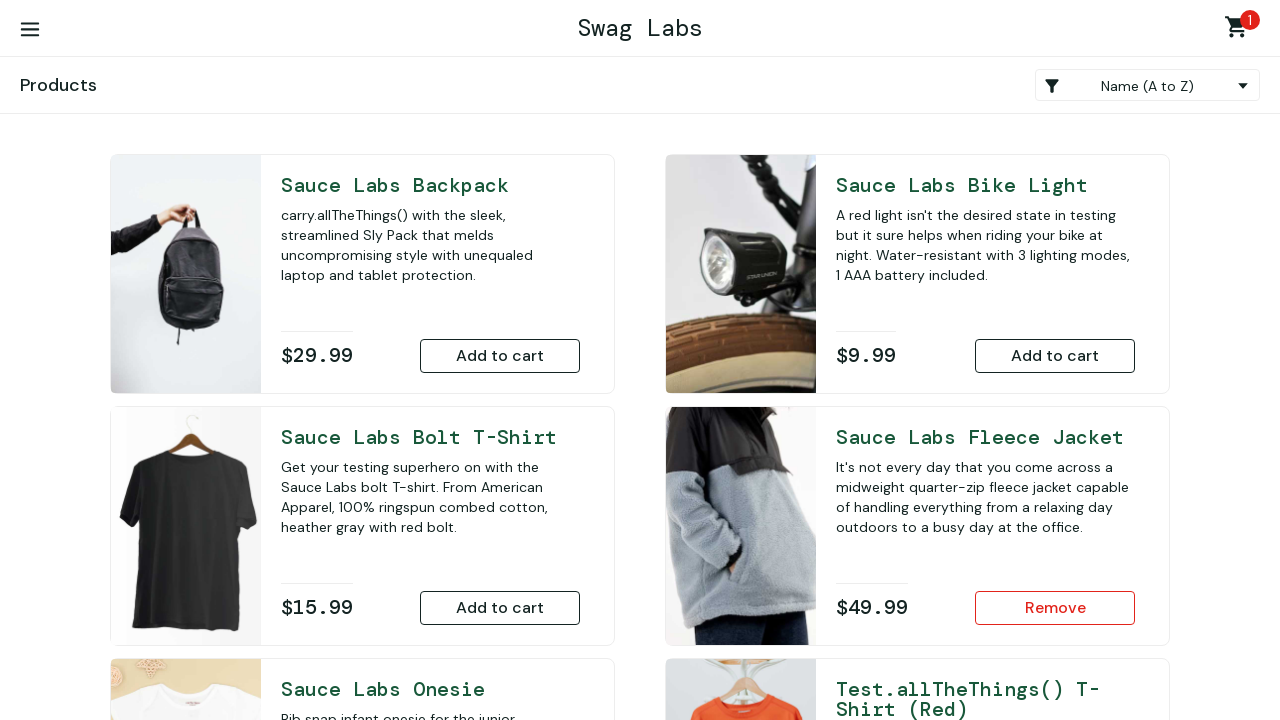

Clicked randomly selected 'Add to cart' button (index 3) at (500, 470) on .btn_inventory:has-text('Add to cart') >> nth=3
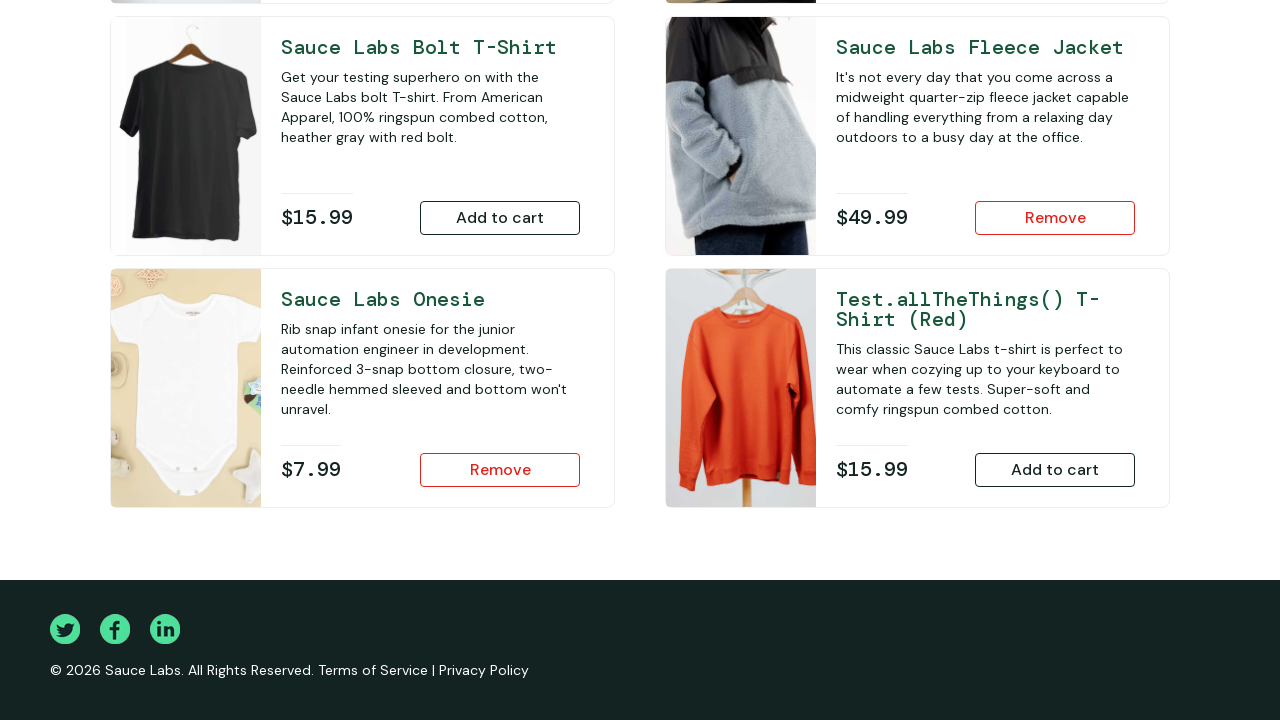

Found 4 available 'Add to cart' buttons
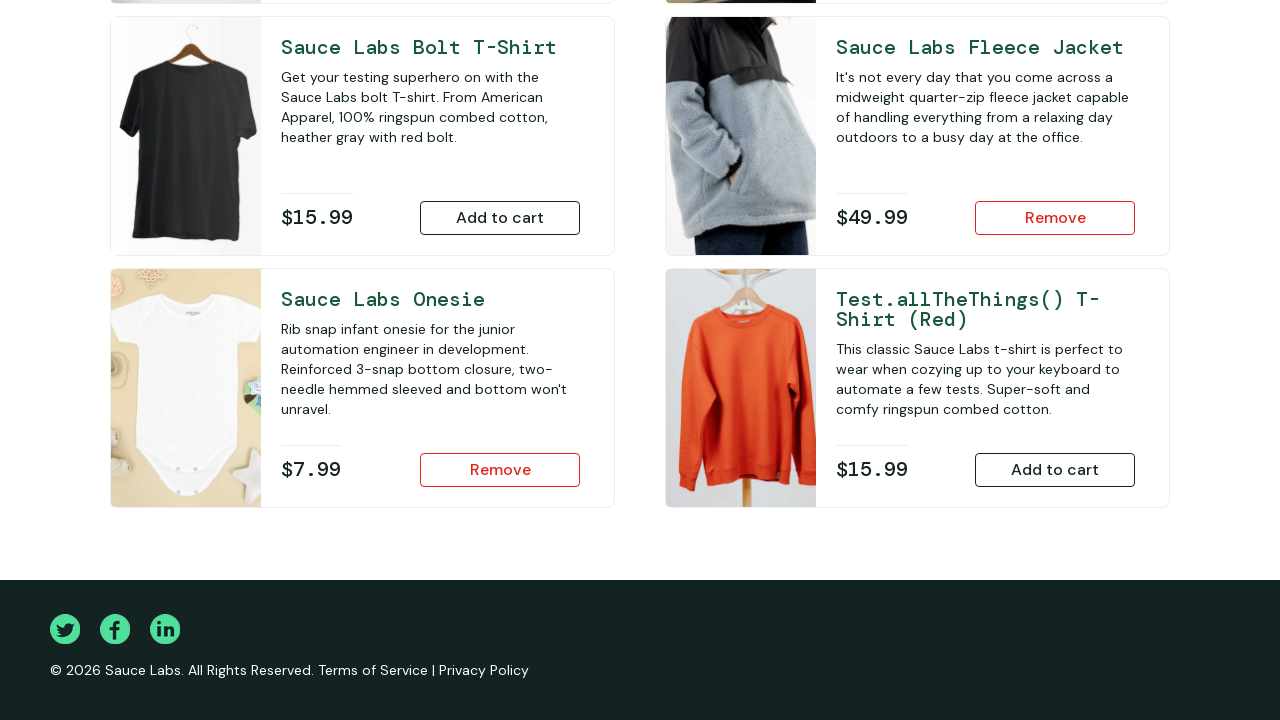

Clicked randomly selected 'Add to cart' button (index 2) at (500, 218) on .btn_inventory:has-text('Add to cart') >> nth=2
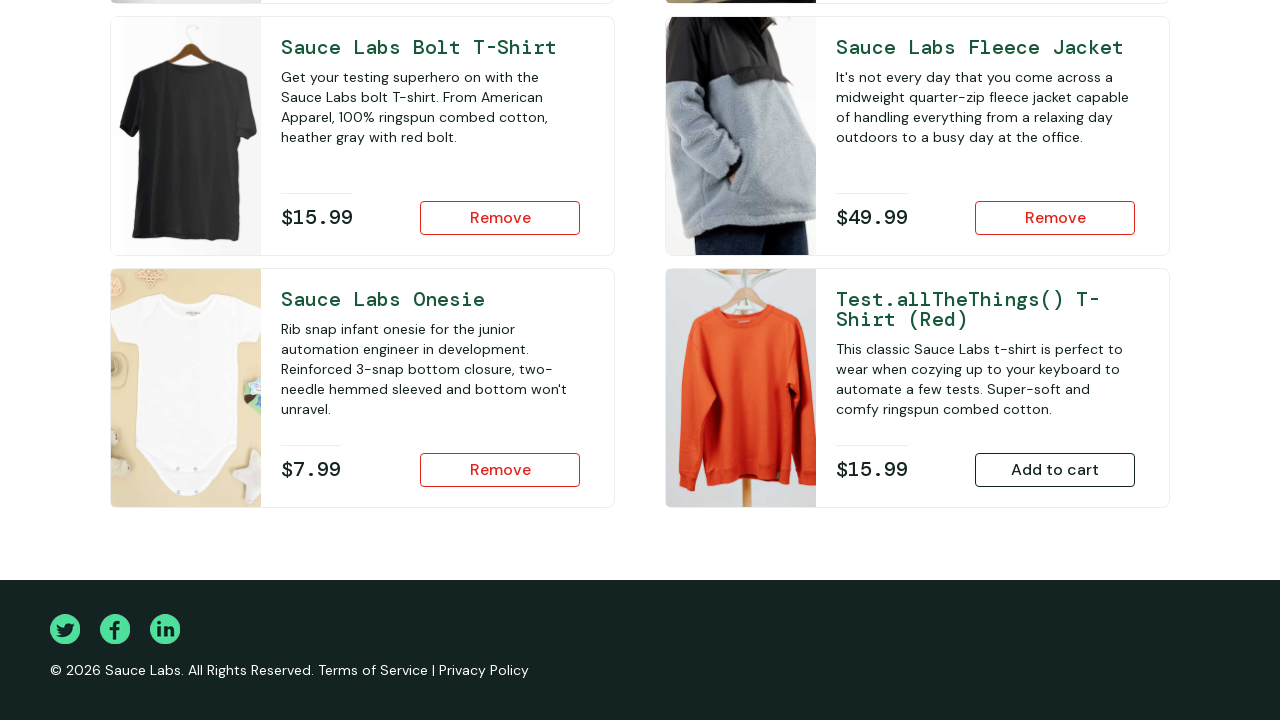

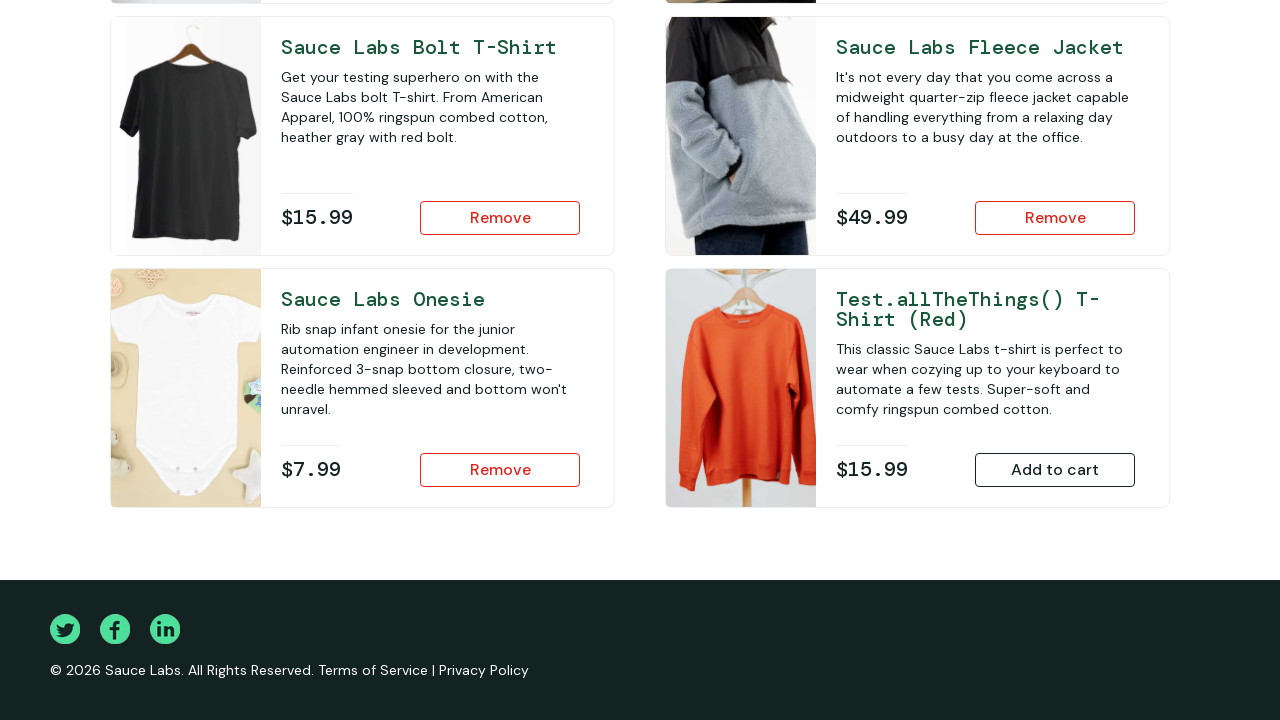